Verifies that payment system logos (like Visa, Mastercard) are present on the online recharge page

Starting URL: https://mts.by

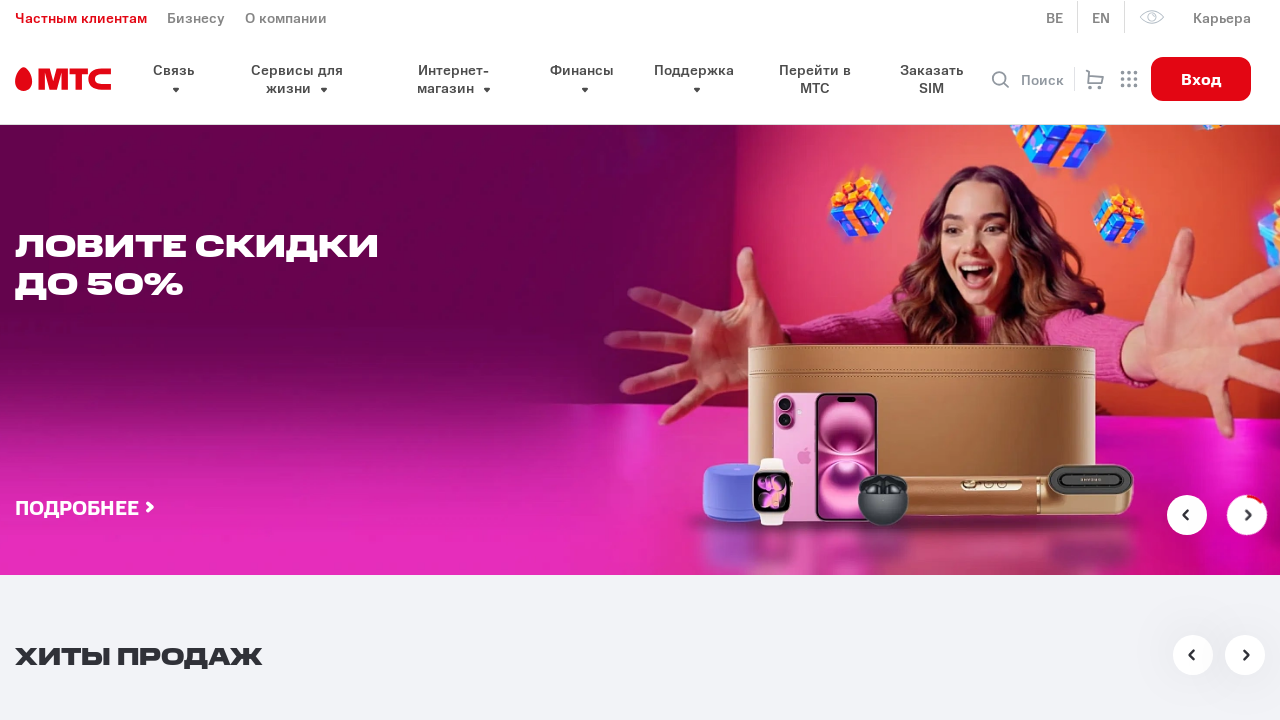

Navigated to MTS.by homepage
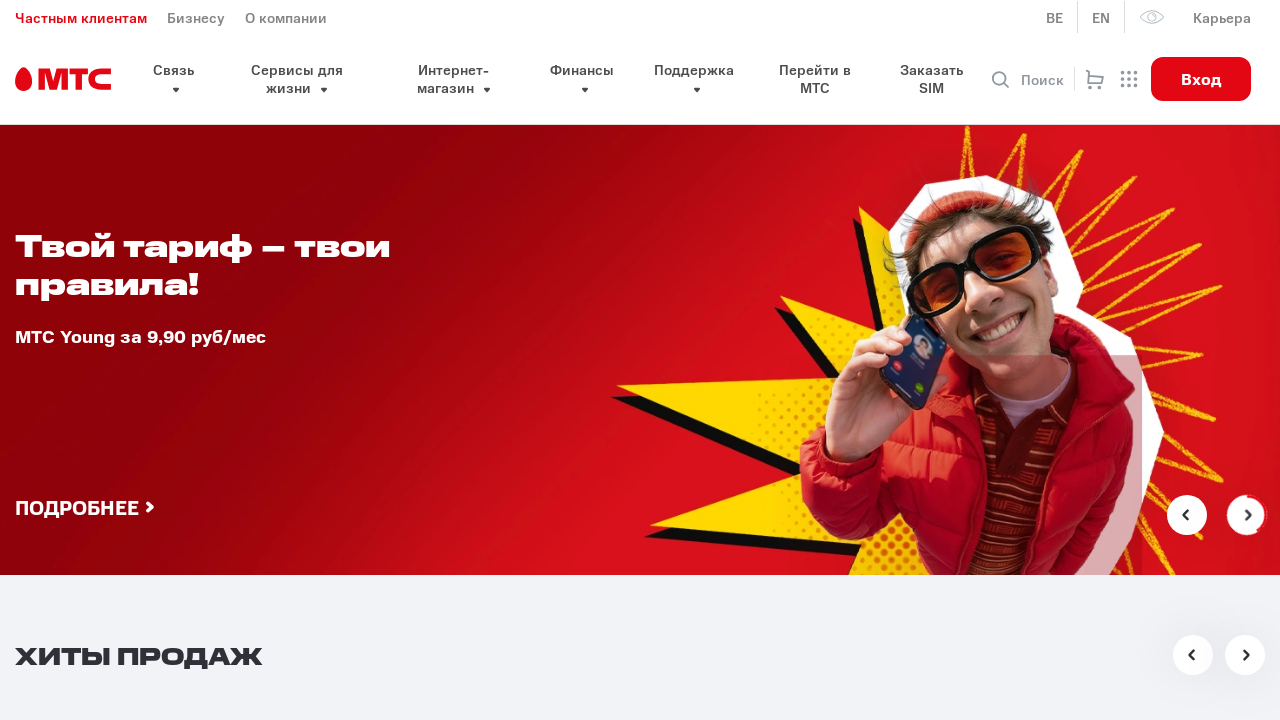

Payment system logos (Visa, MasterCard) became visible on the online recharge page
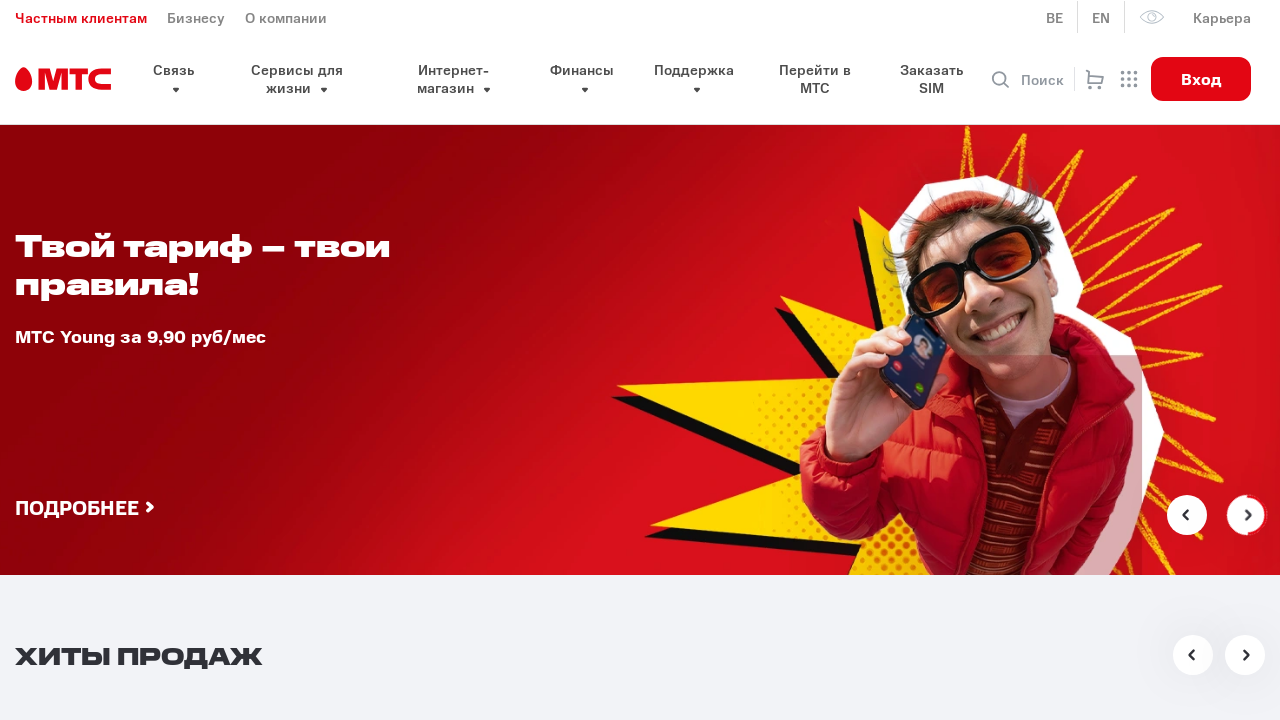

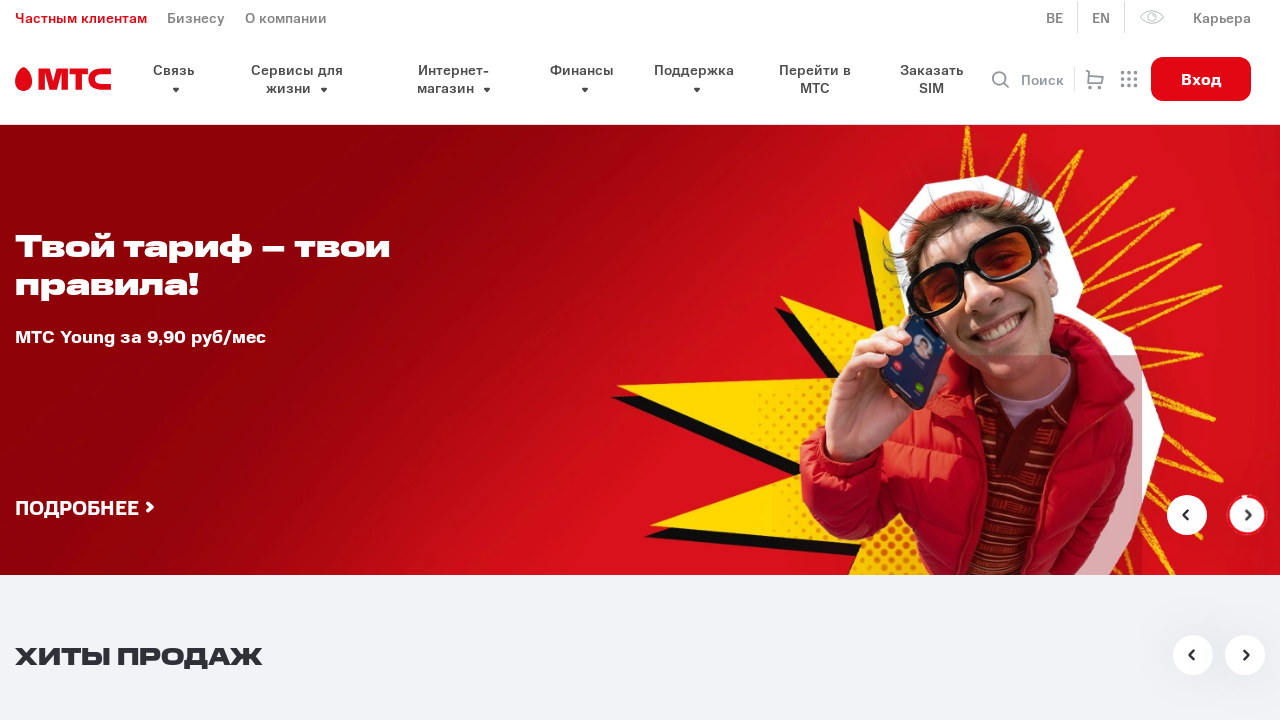